Tests PDF file download functionality by clicking to generate a PDF and then clicking the download link, waiting for the download event to complete.

Starting URL: https://testautomationpractice.blogspot.com/p/download-files_25.html

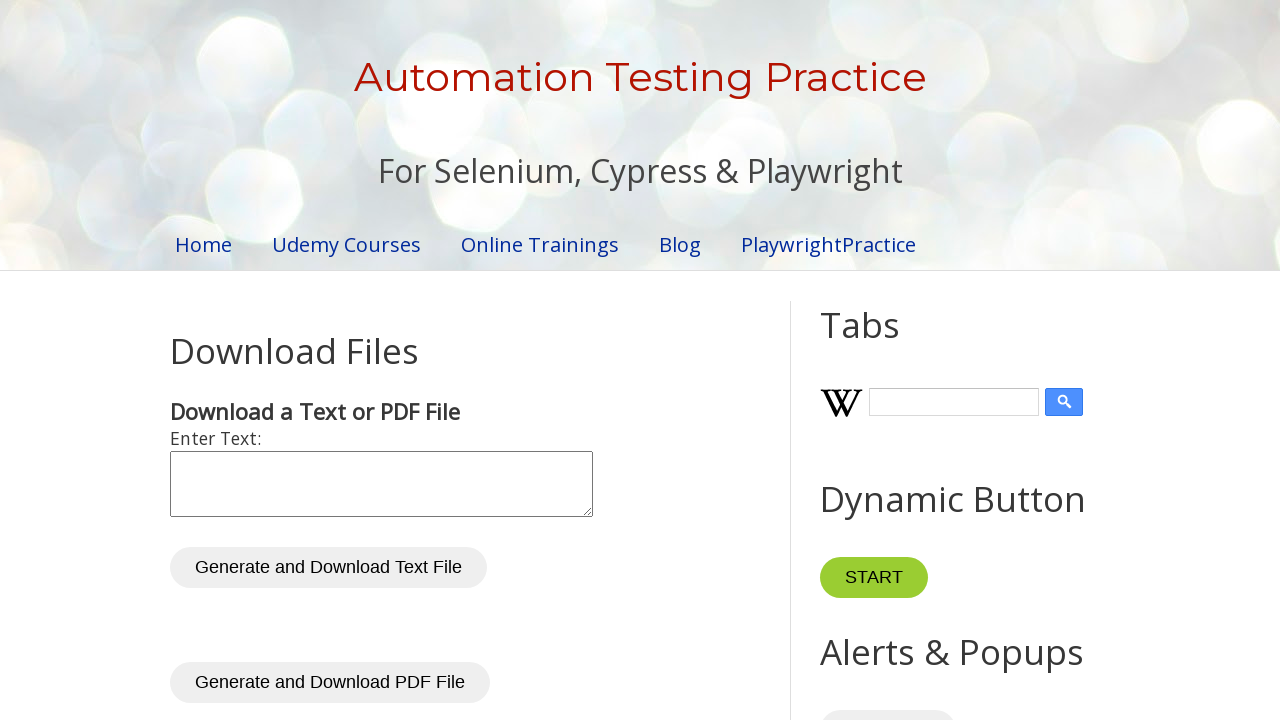

Clicked button to generate PDF at (330, 683) on #generatePdf
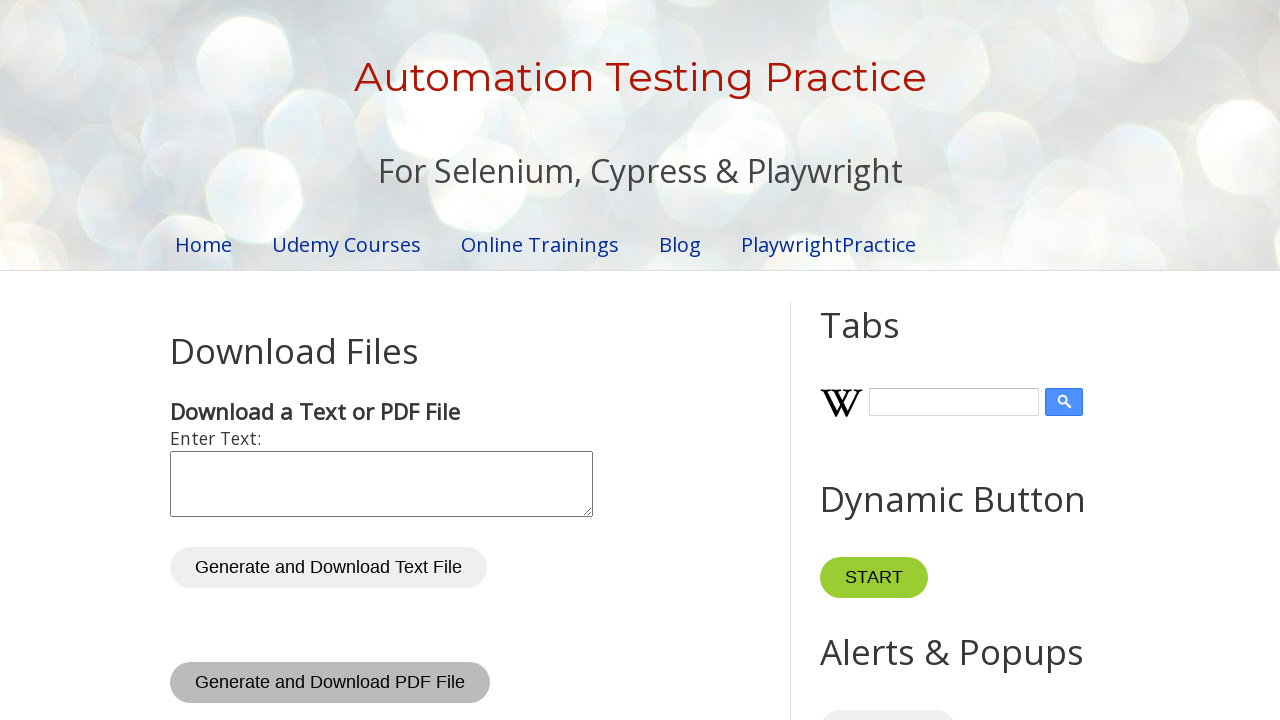

Clicked PDF download link and initiated download at (246, 361) on #pdfDownloadLink
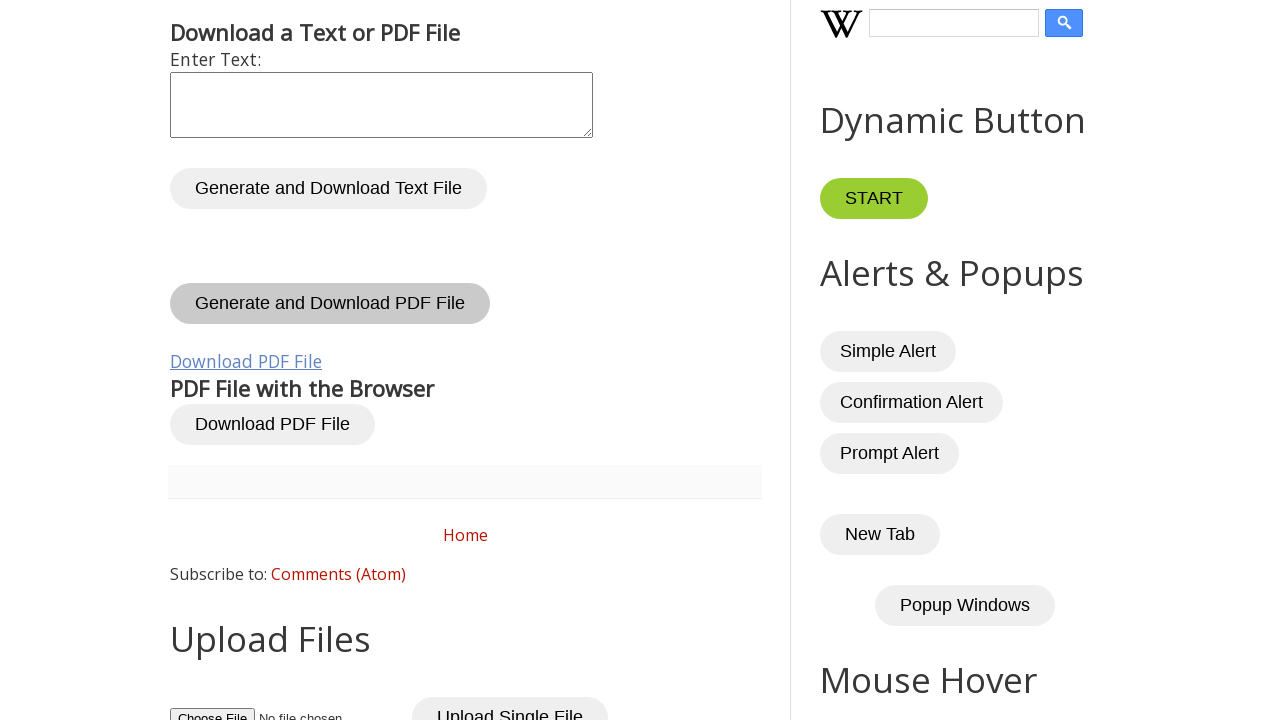

Download completed successfully
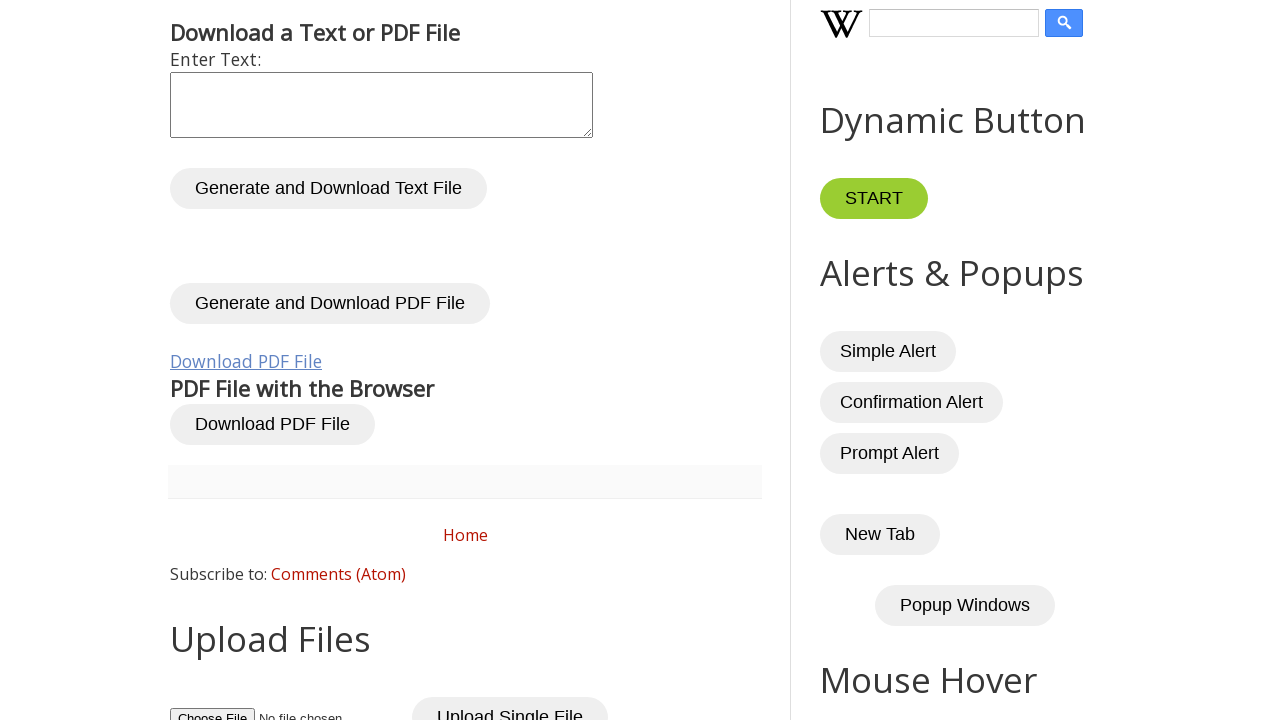

Verified download filename exists: info.pdf
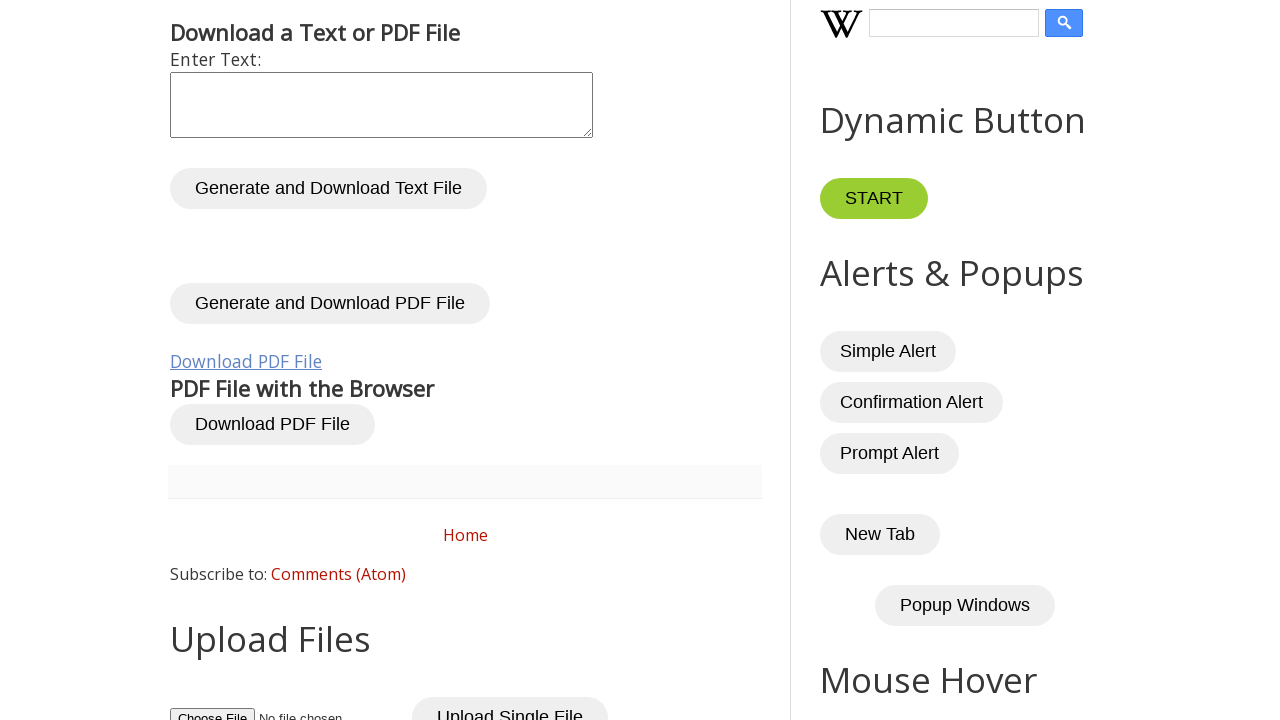

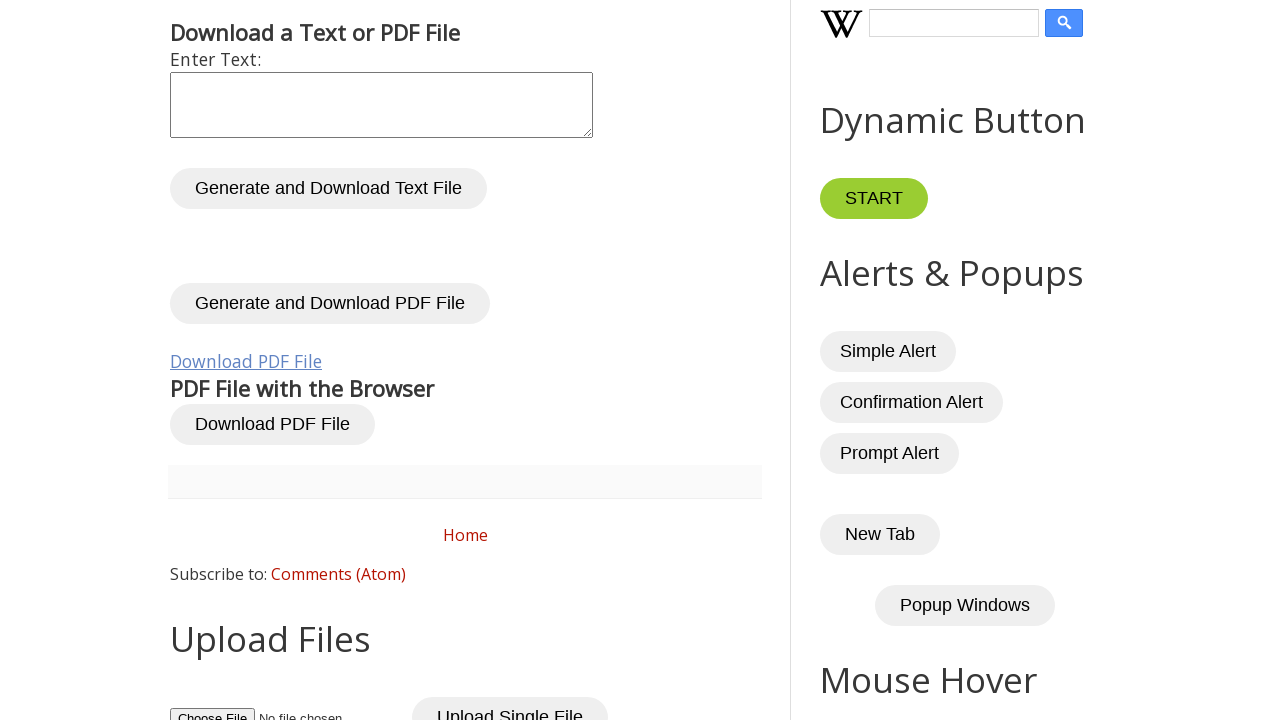